Tests dynamic controls on a webpage by toggling a checkbox's presence and enabling/disabling a text input field

Starting URL: http://the-internet.herokuapp.com/dynamic_controls

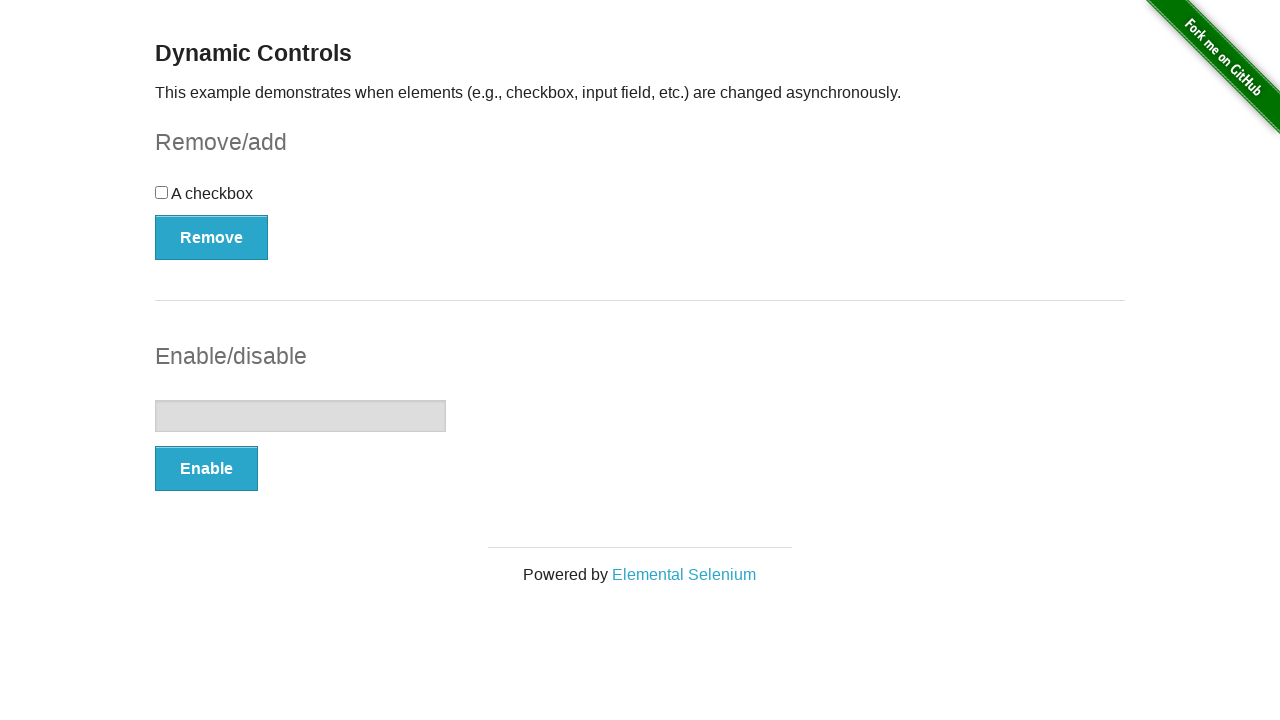

Clicked the checkbox to toggle it at (162, 192) on [type="checkbox"]
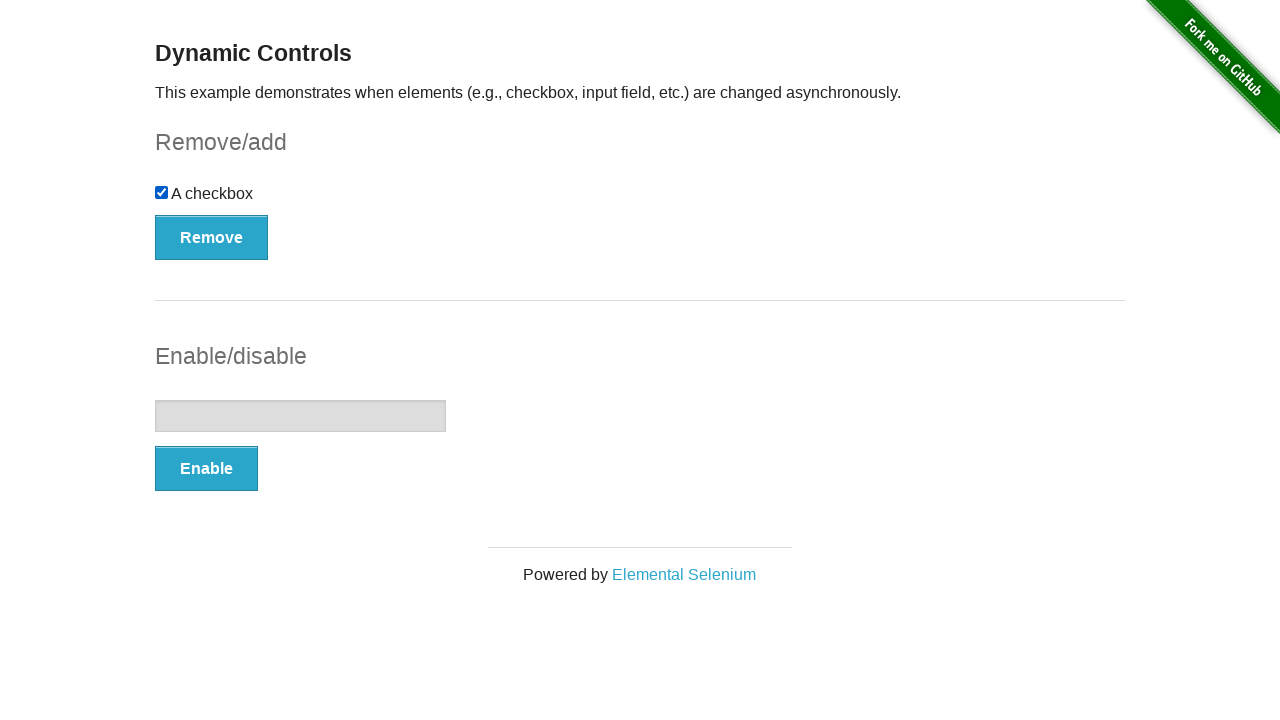

Clicked button to remove checkbox at (212, 237) on [onclick="swapCheckbox()"]
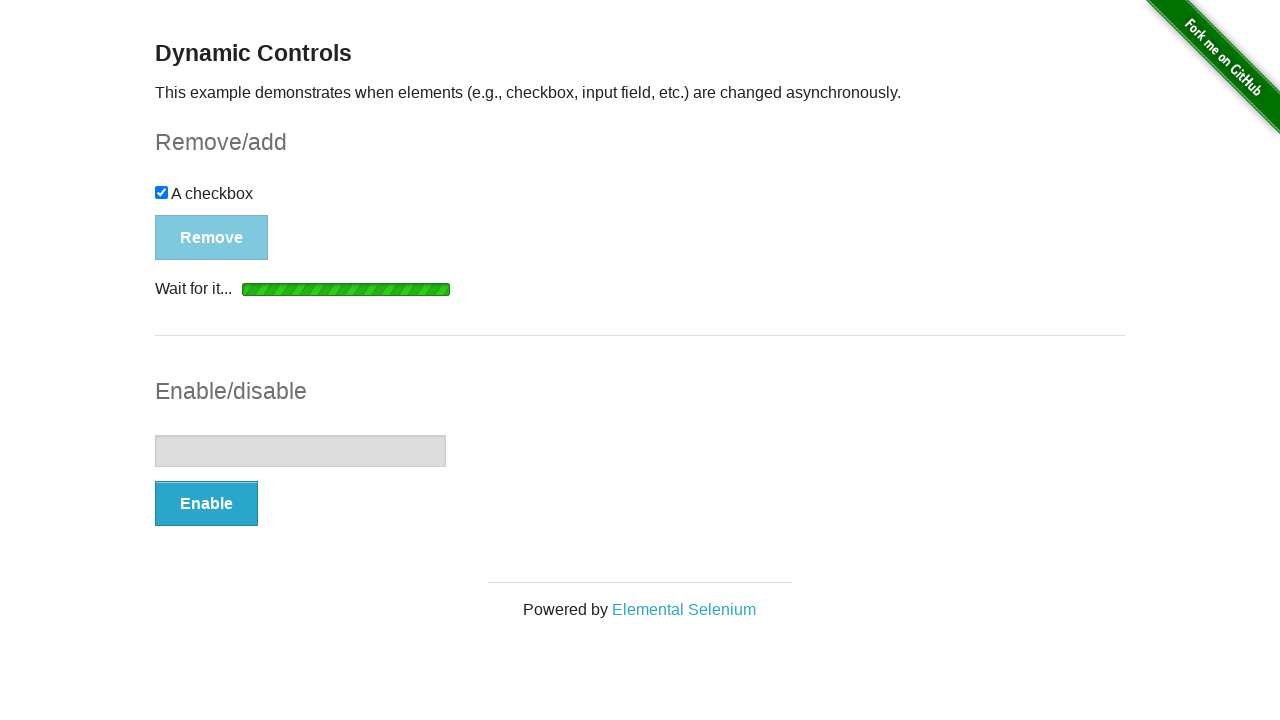

Waited for and verified removal message appeared
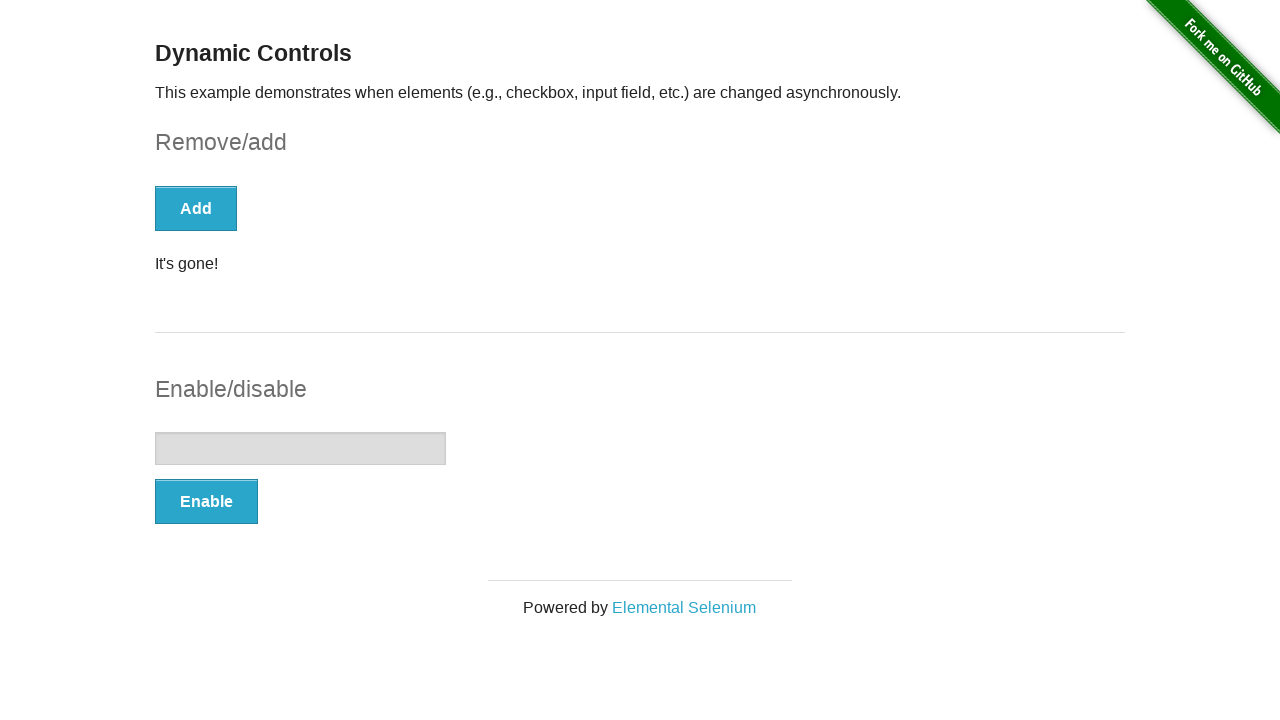

Verified checkbox was removed from the page
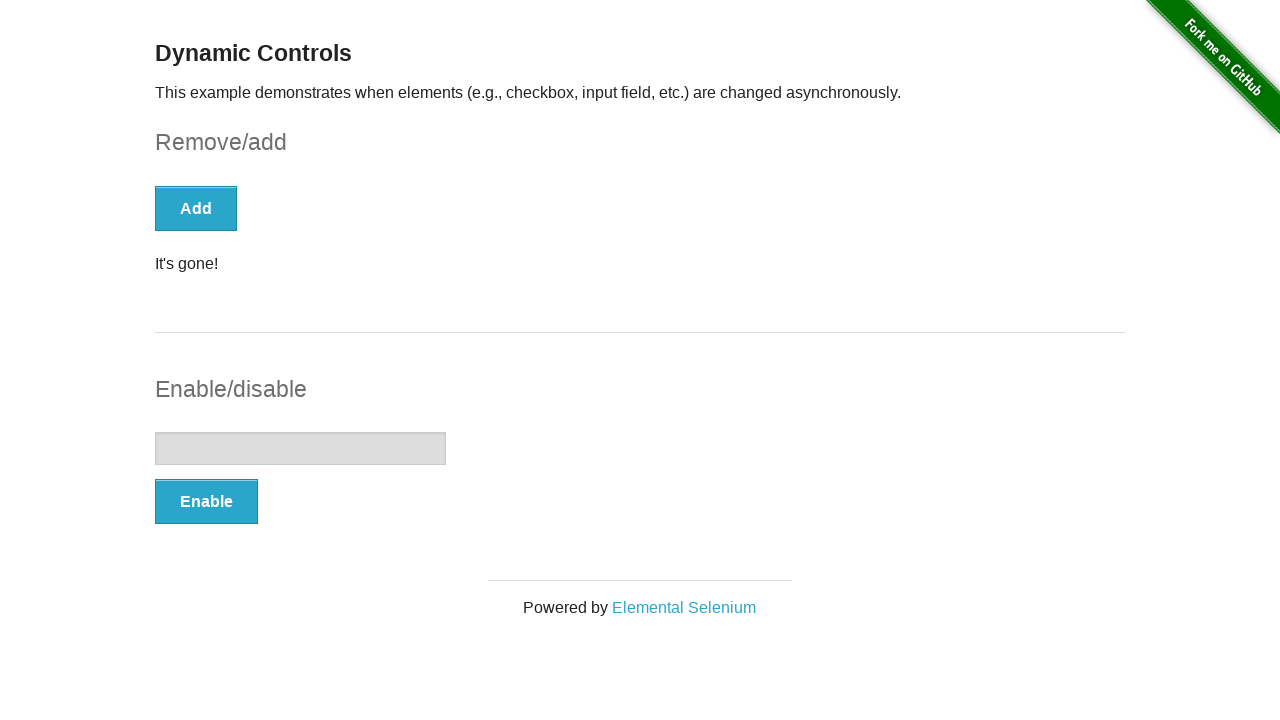

Verified text input field is disabled
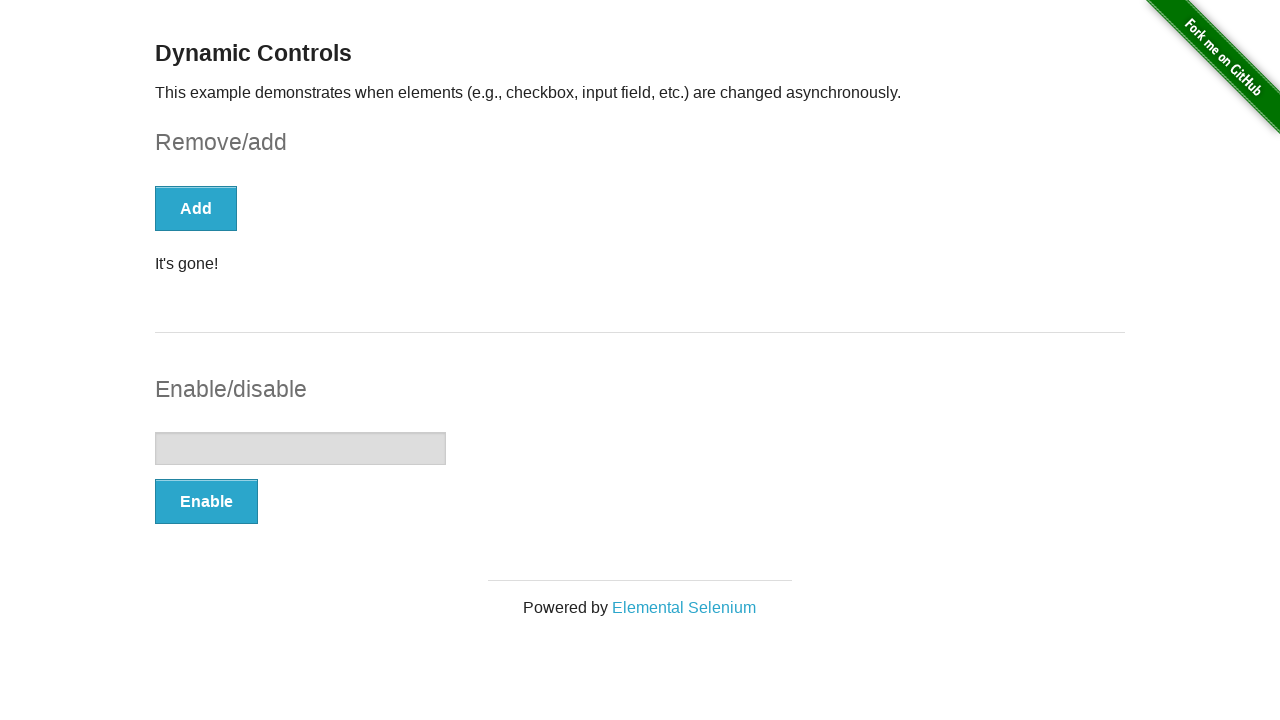

Clicked button to enable text input field at (206, 501) on [onclick="swapInput()"]
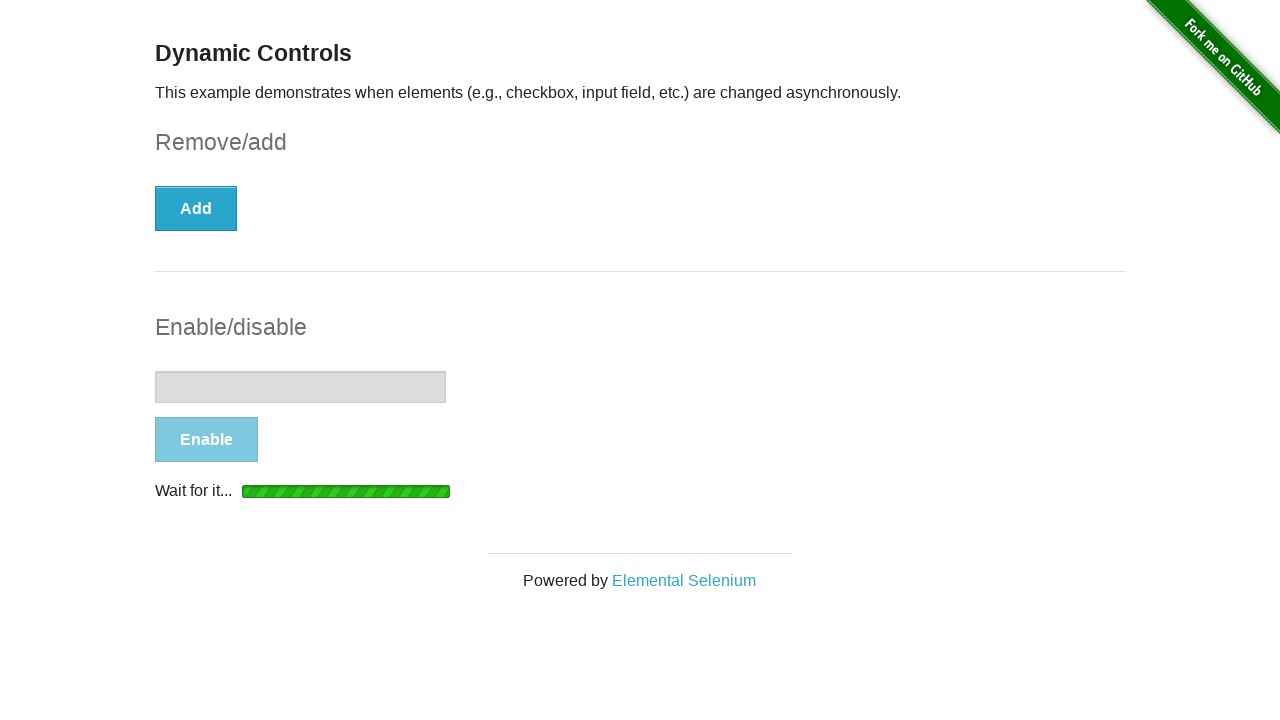

Waited for and verified enabled message appeared
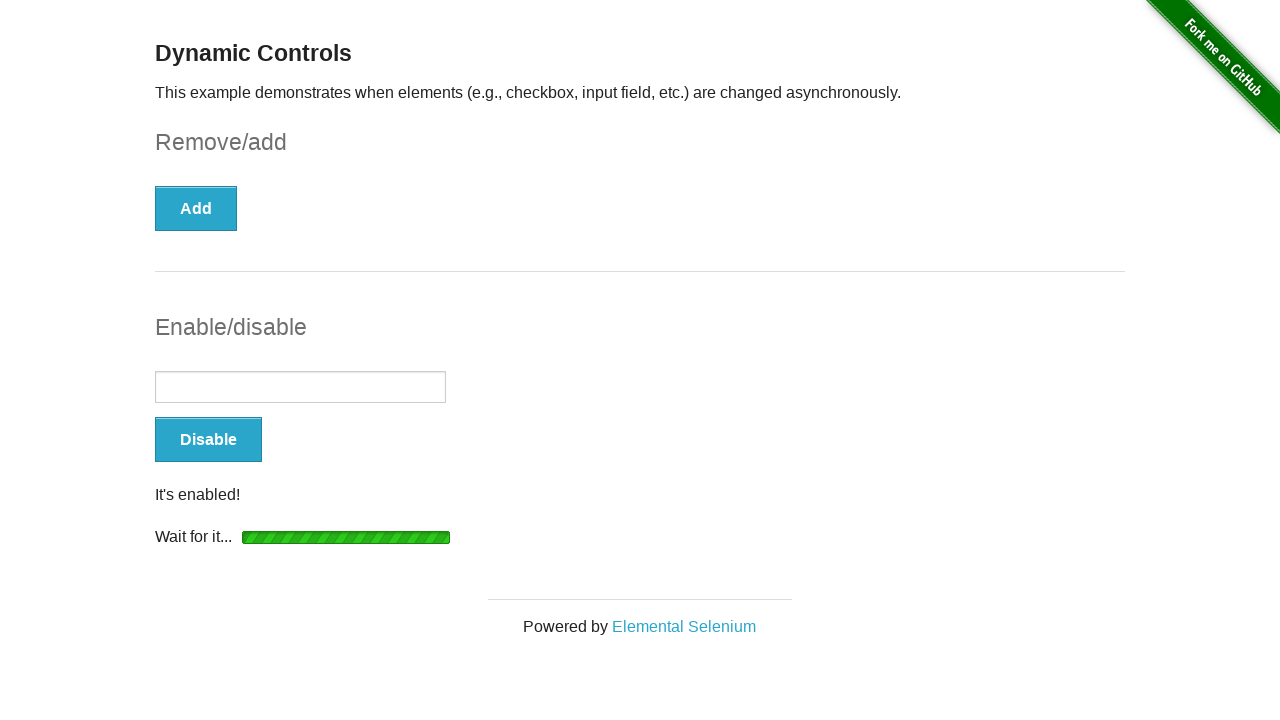

Verified text input field is now enabled
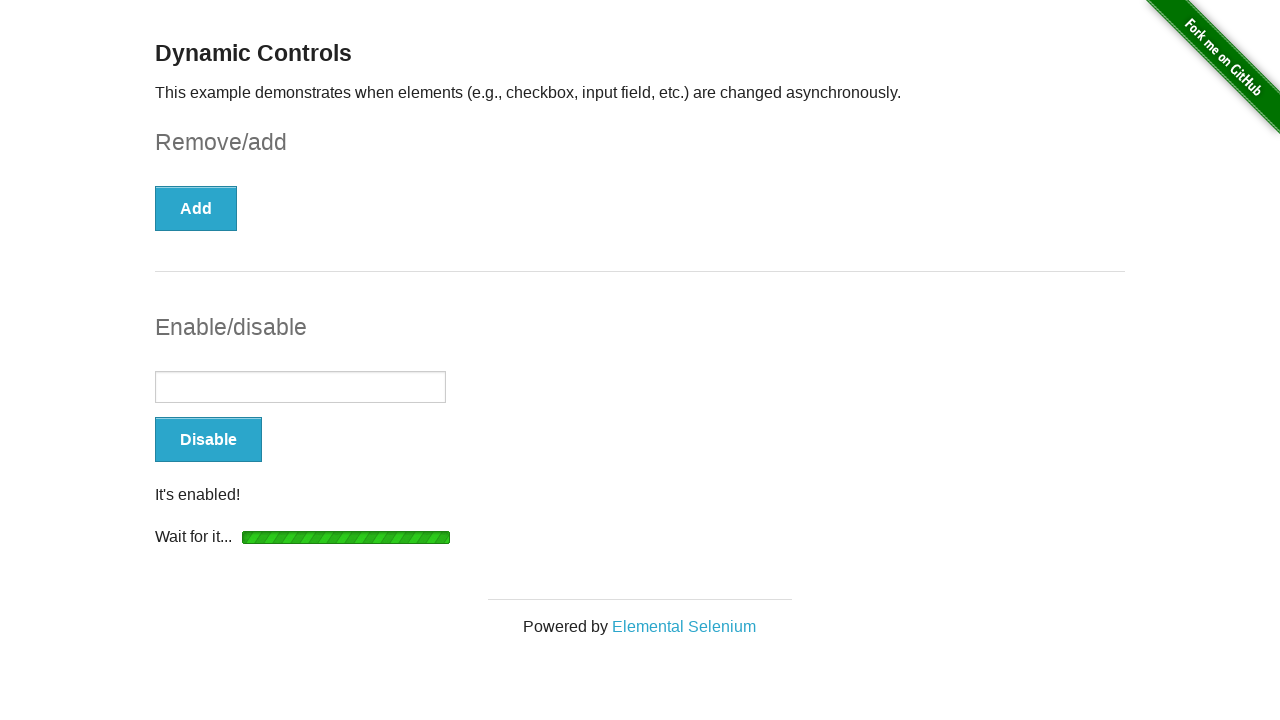

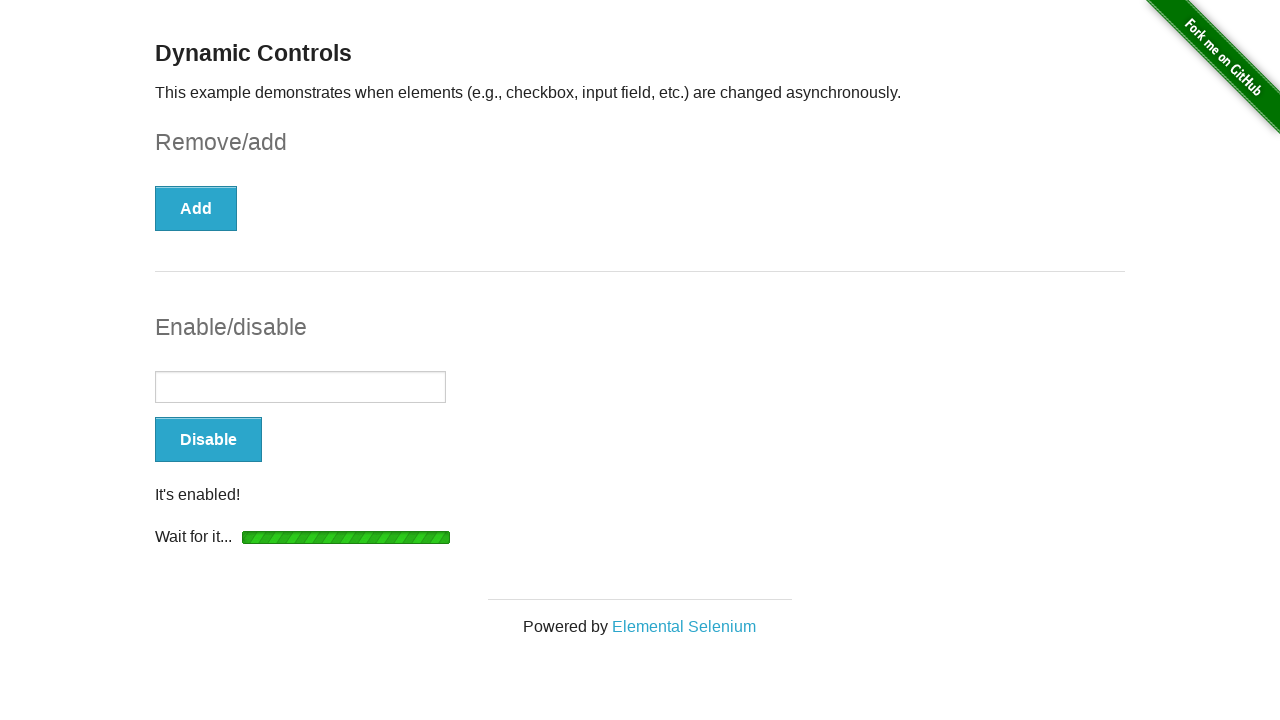